Tests dropdown functionality by clicking a dropdown button and then clicking on a Flipkart link that appears after the dropdown opens

Starting URL: https://omayo.blogspot.com/

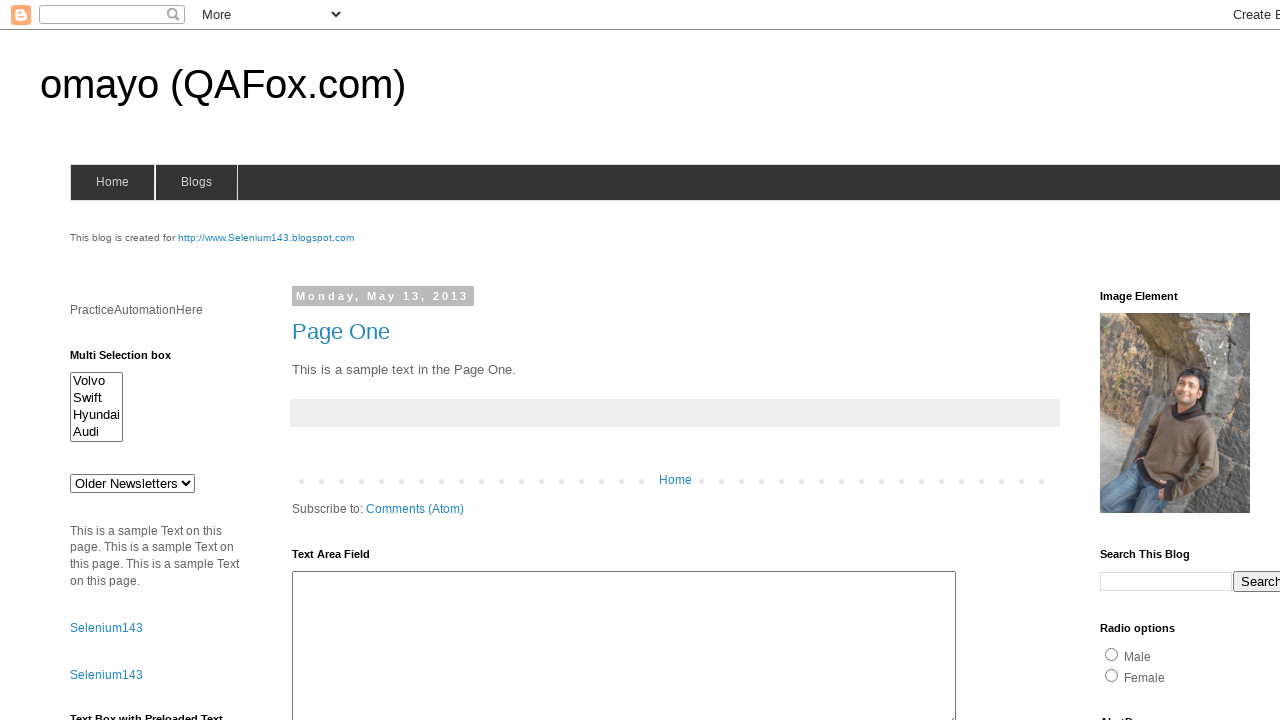

Clicked dropdown button to open menu at (1227, 360) on .dropbtn
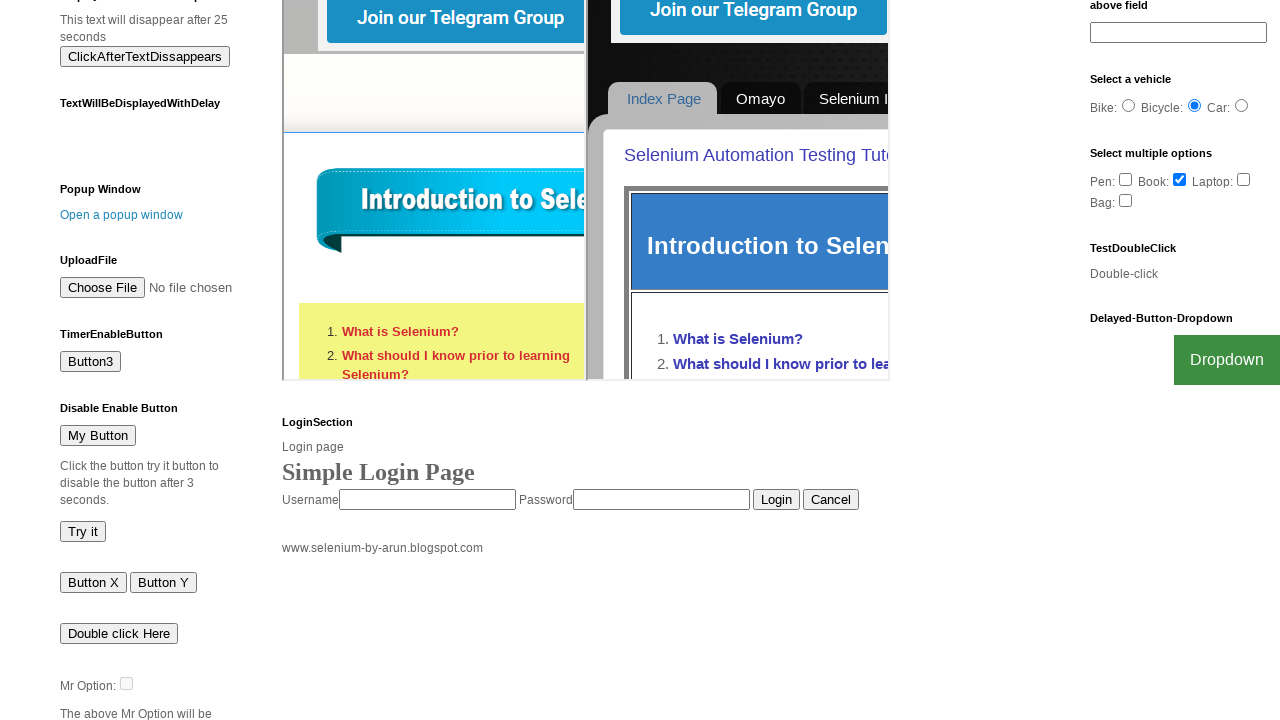

Flipkart link became visible in dropdown menu
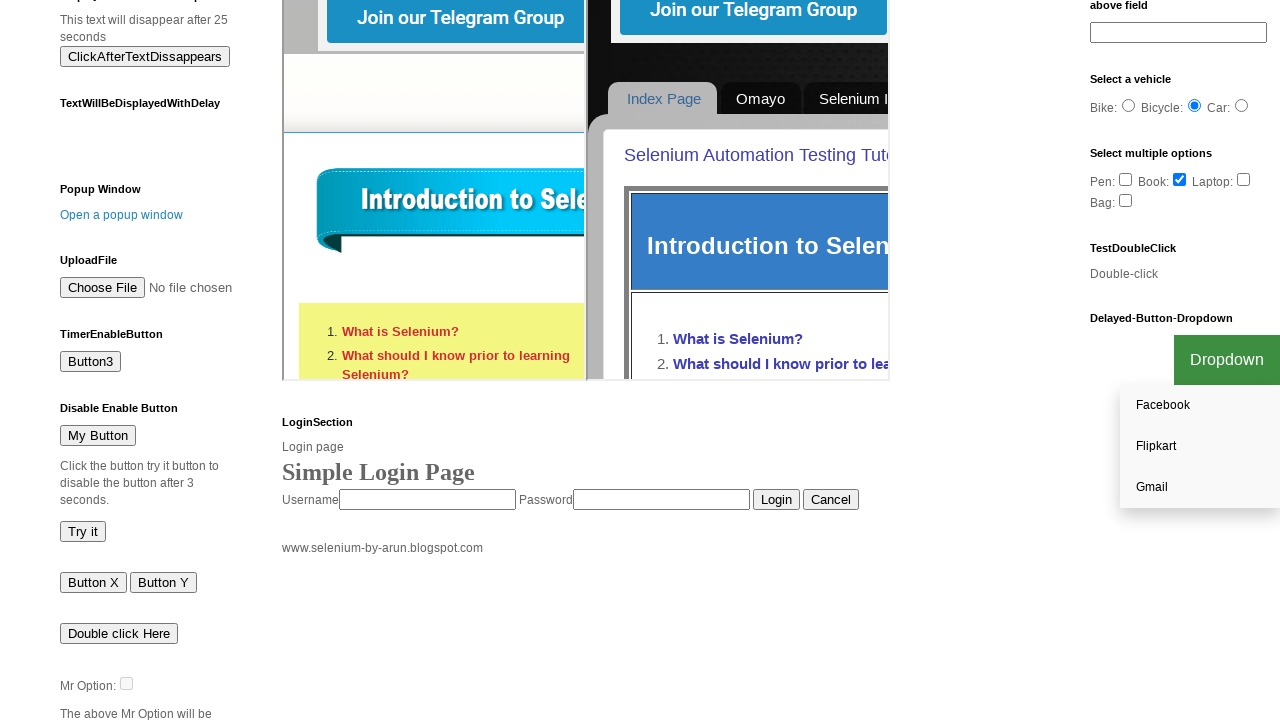

Clicked Flipkart link from dropdown menu at (1200, 447) on text=Flipkart
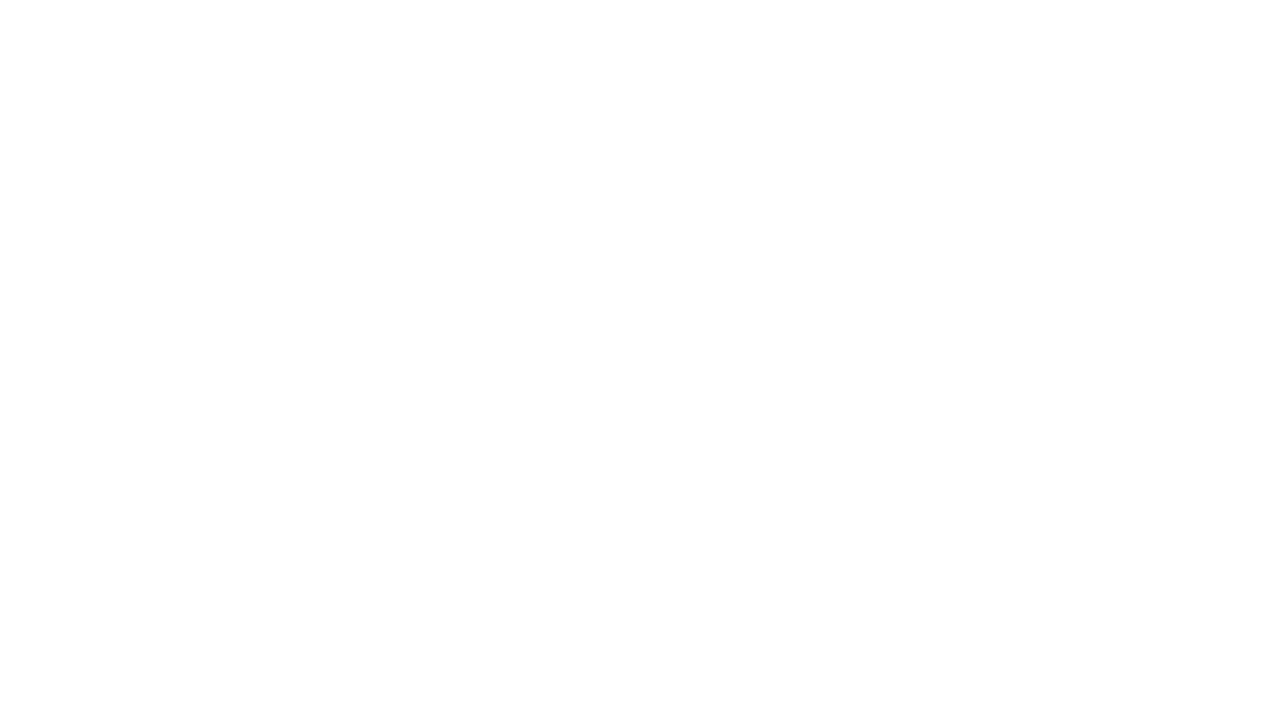

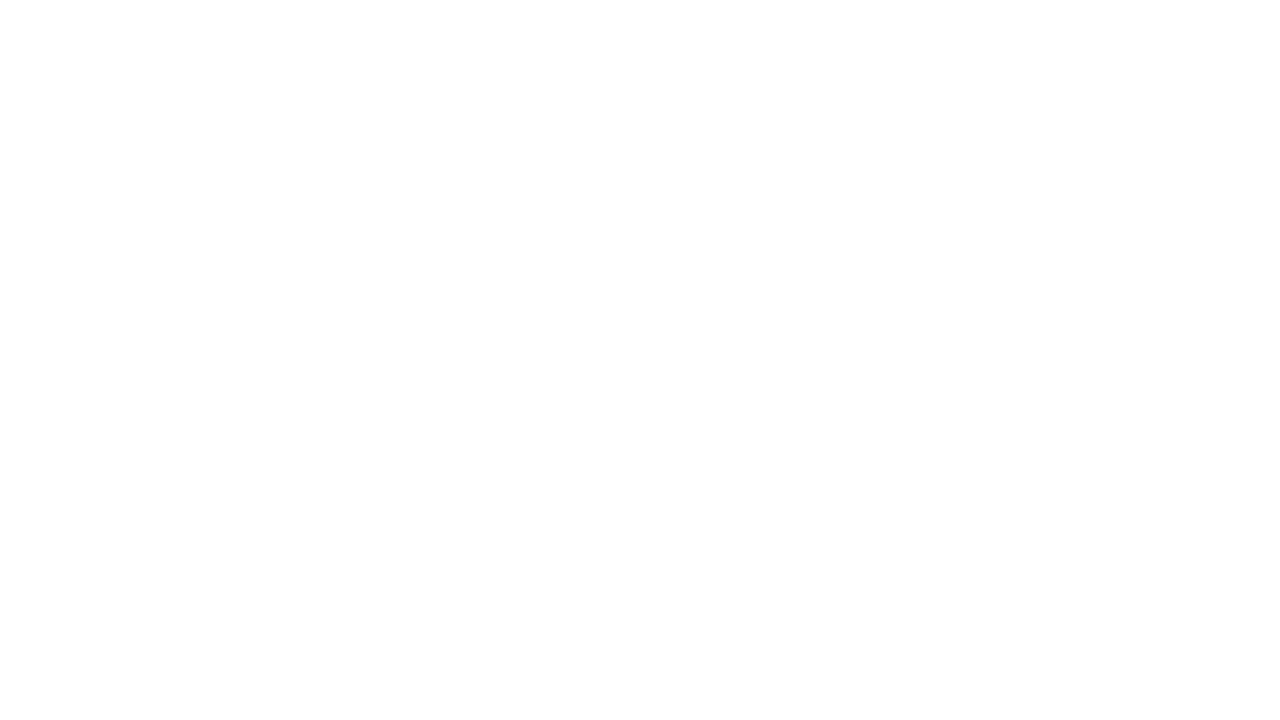